Tests multi-select dropdown functionality for superheroes menu by selecting multiple heroes by index, verifying selections, deselecting items, and clearing all selections

Starting URL: https://letcode.in/dropdowns

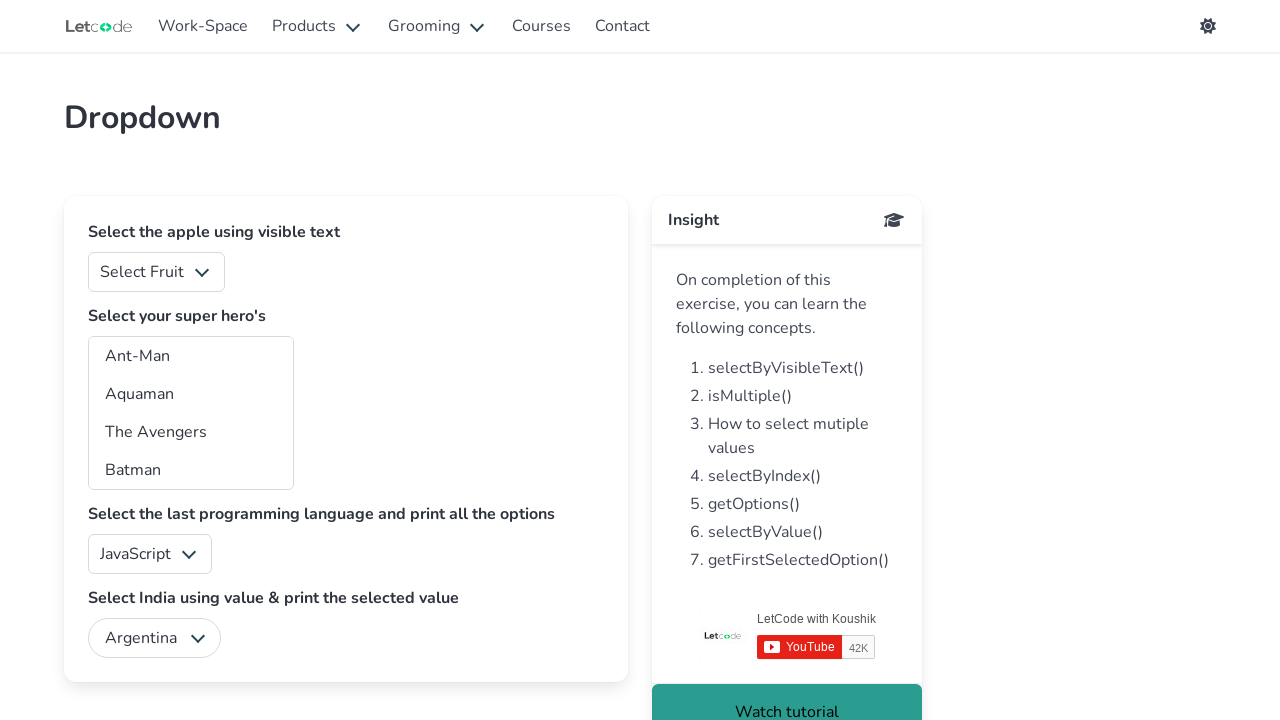

Located superheroes dropdown element
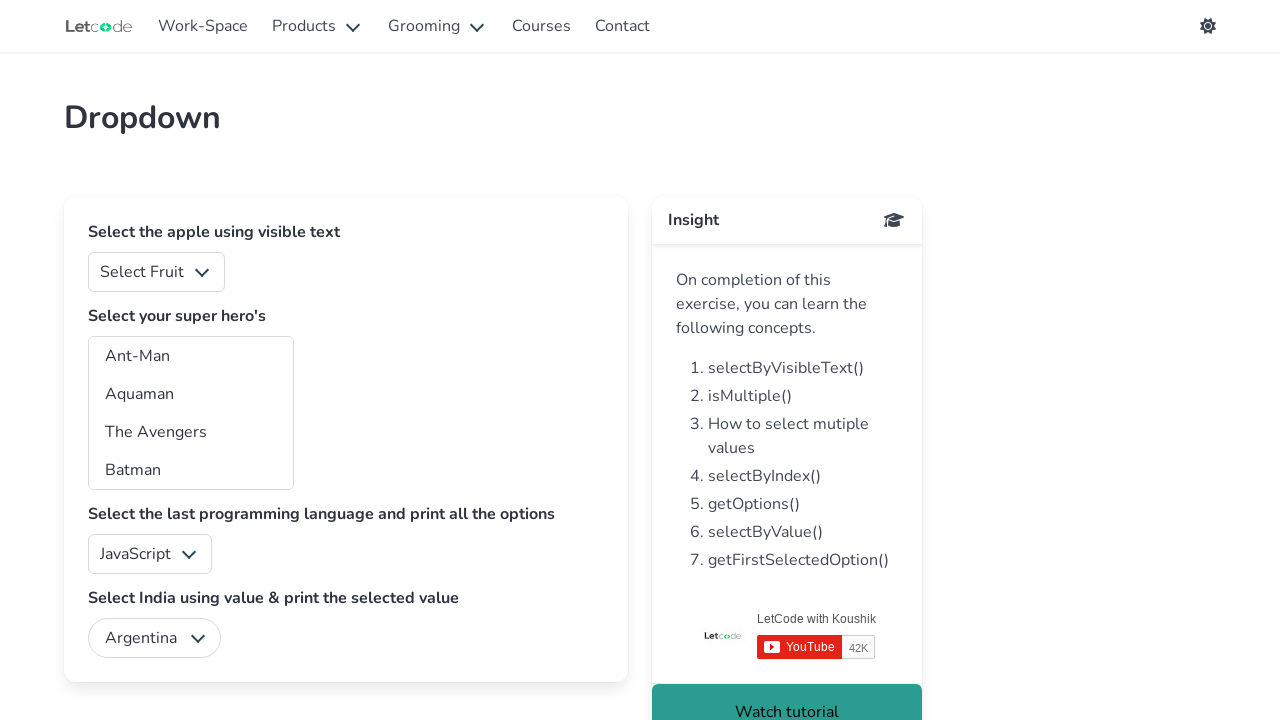

Selected 3 superheroes by index (3, 5, 7) on #superheros
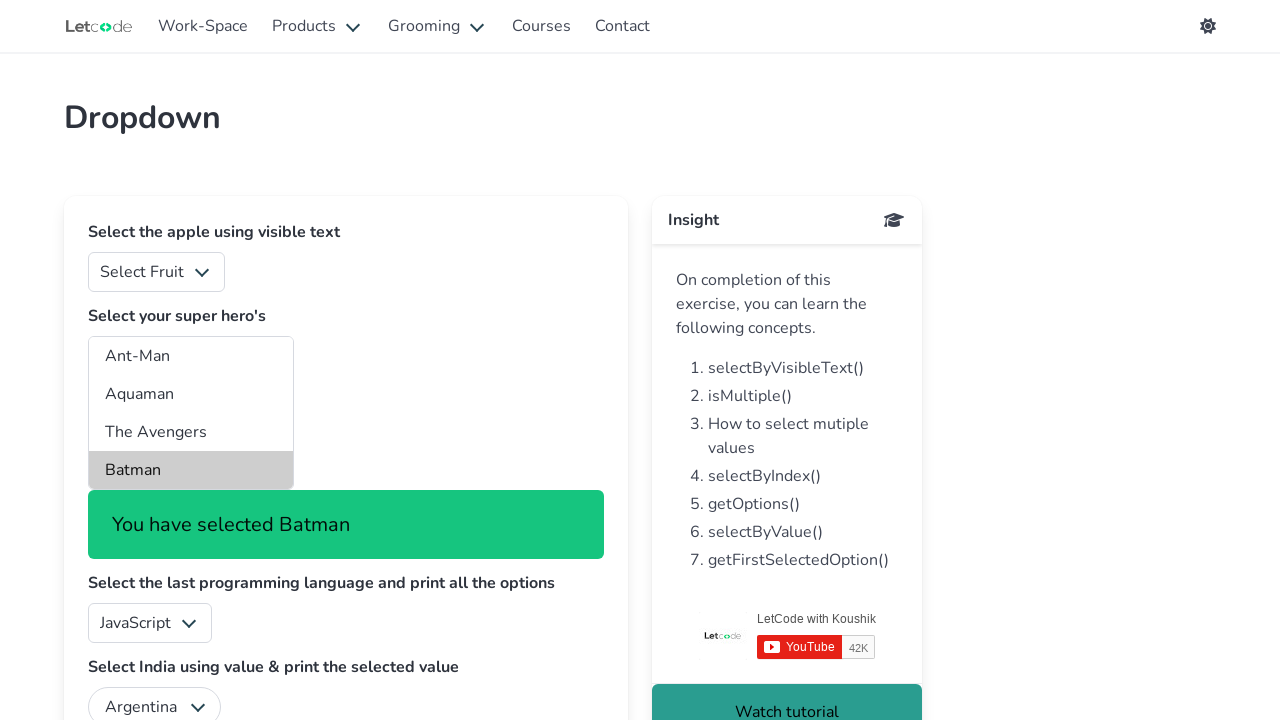

Retrieved all selected options from dropdown
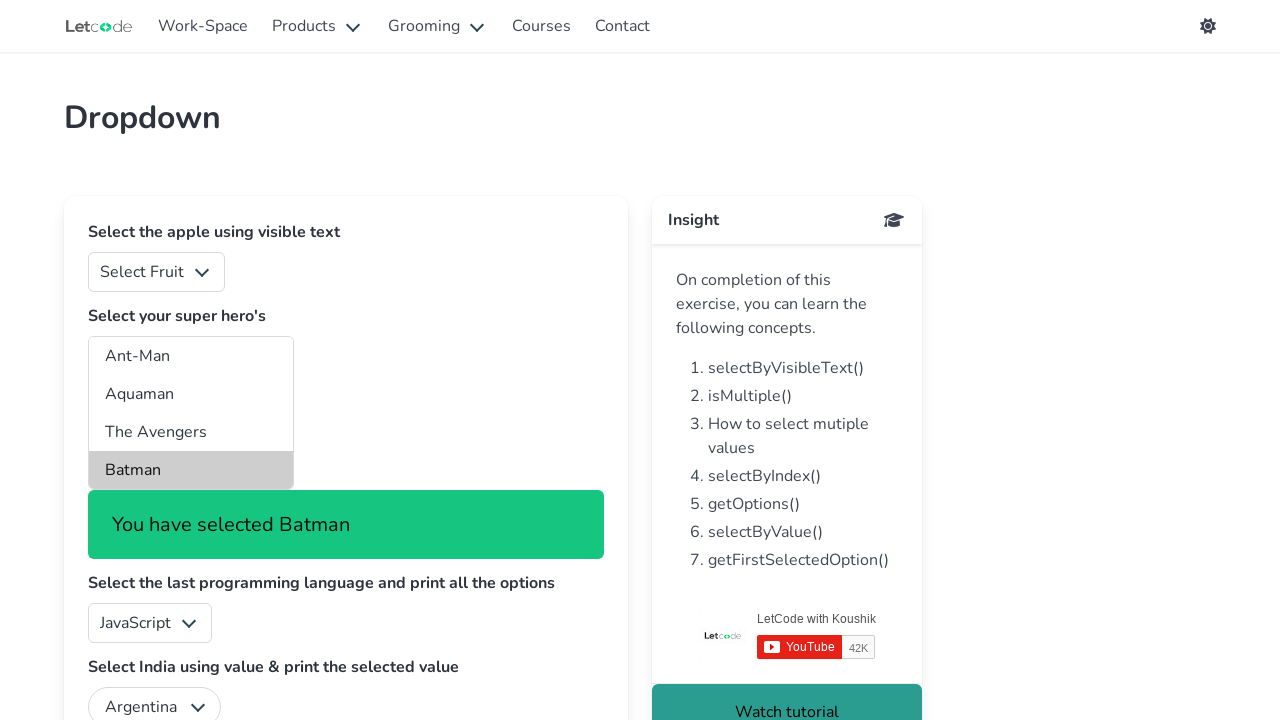

Verified that exactly 3 superheroes are selected
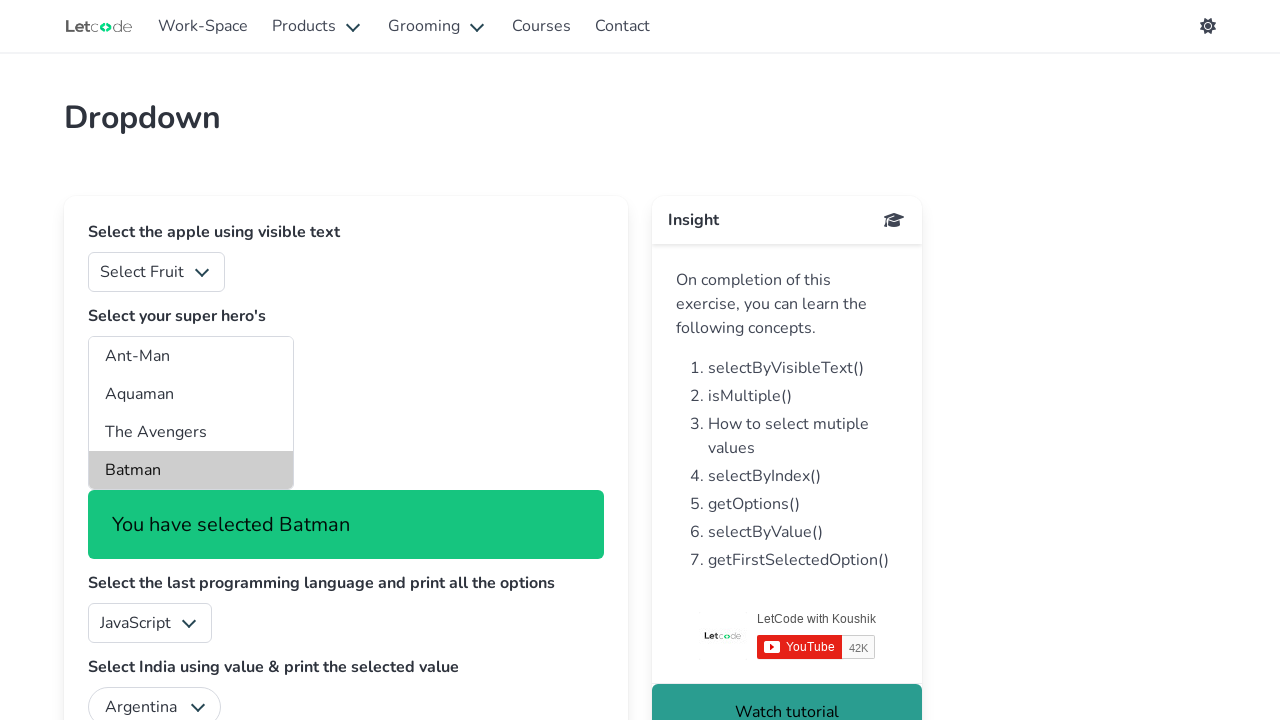

Extracted text content from selected options
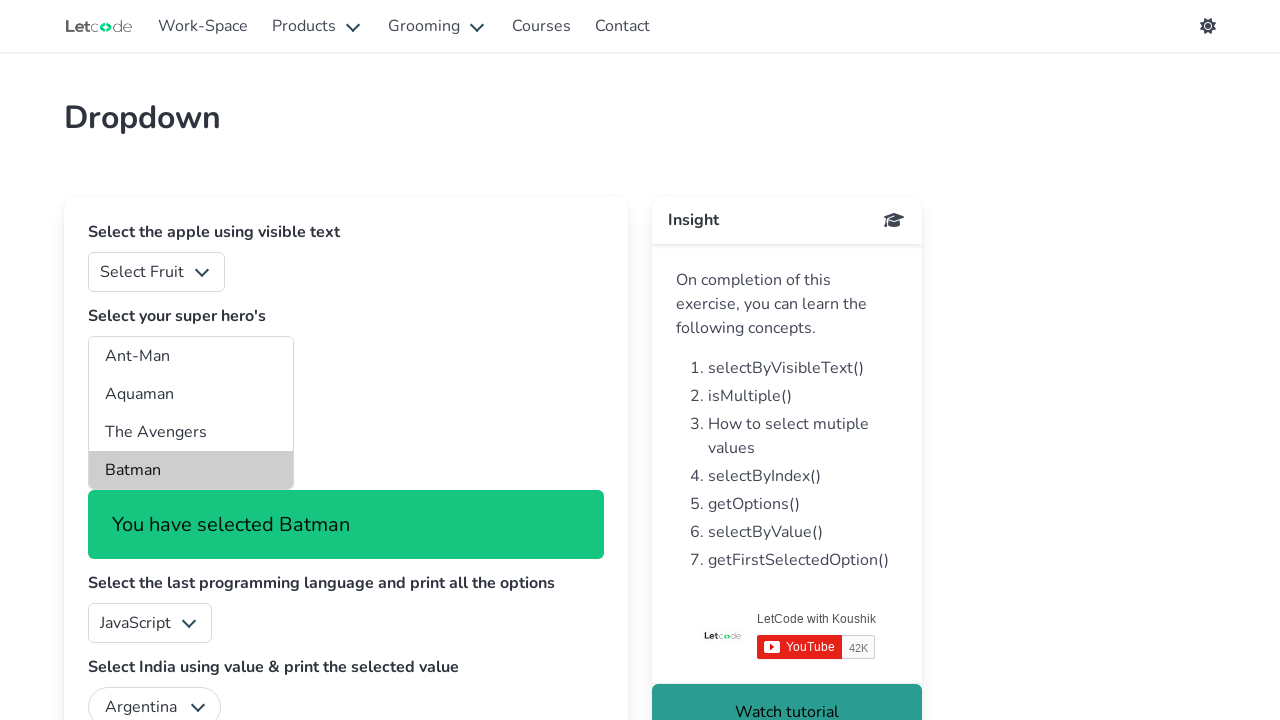

Verified selected hero names are Batman, Black Panther, or Captain Marvel
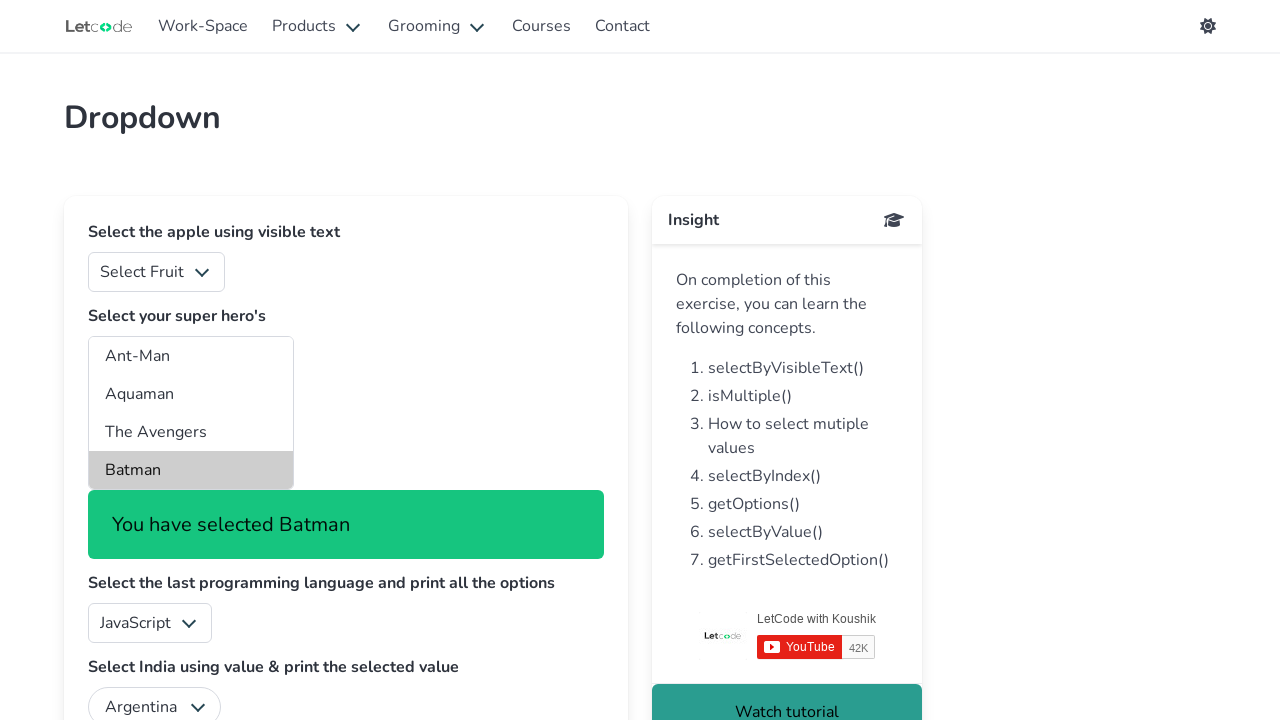

Retrieved values of all currently selected options
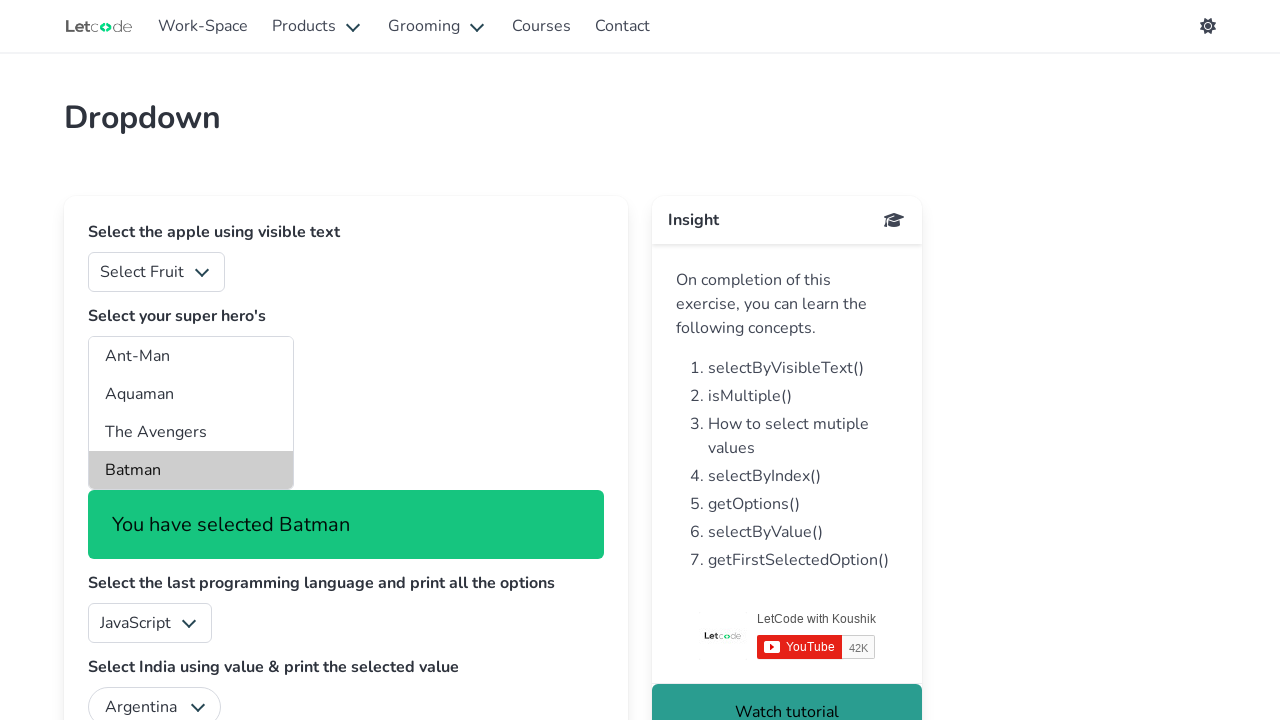

Retrieved value of Batman option at index 3
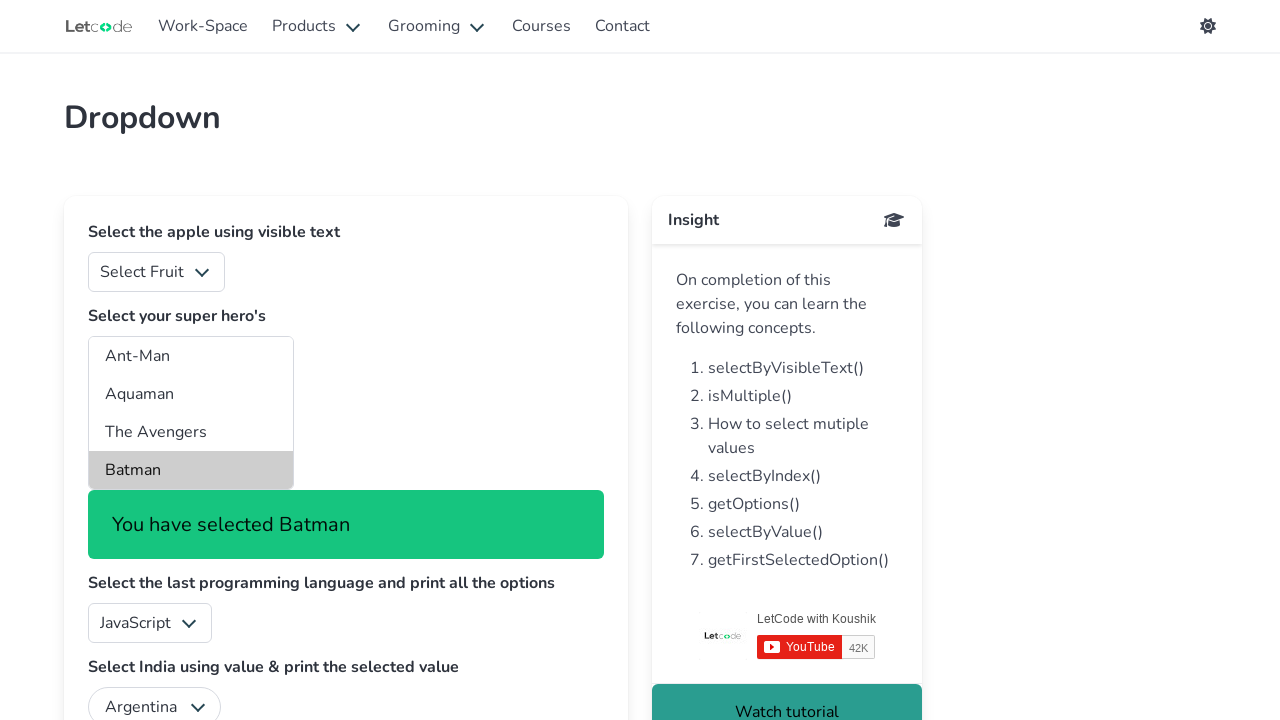

Removed Batman's value from current selection list
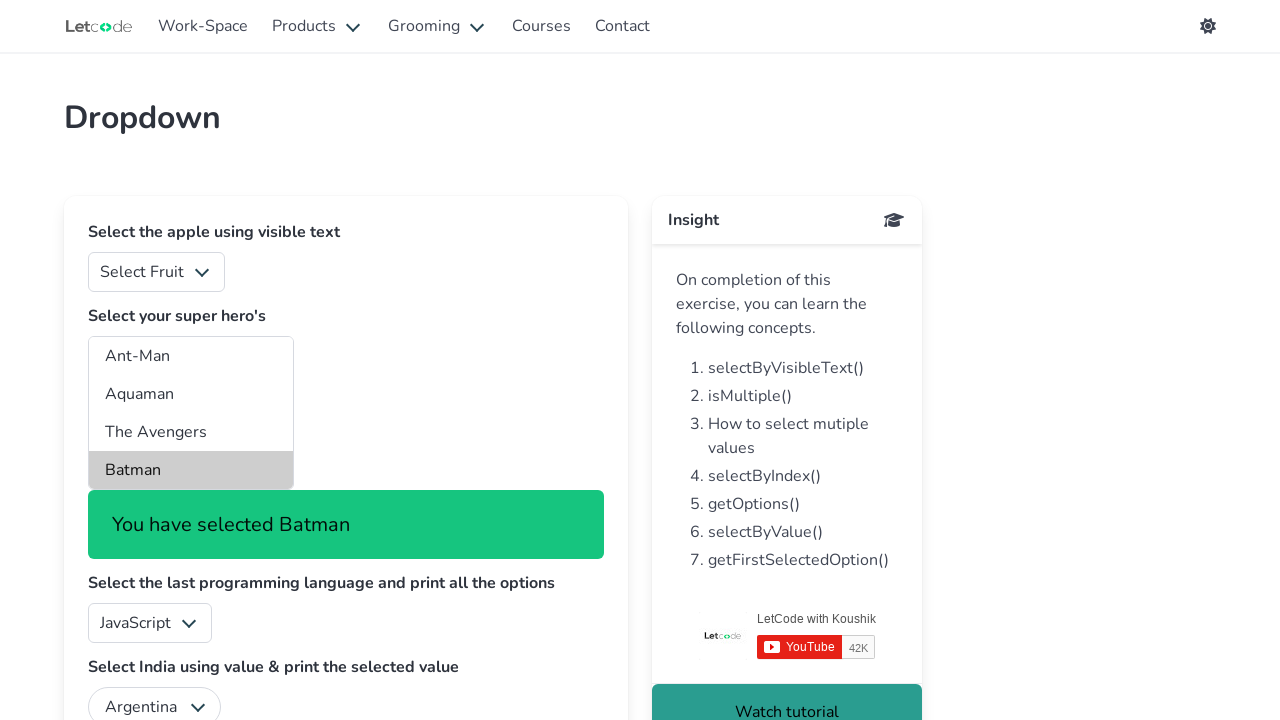

Deselected Batman, keeping remaining 2 superheroes selected on #superheros
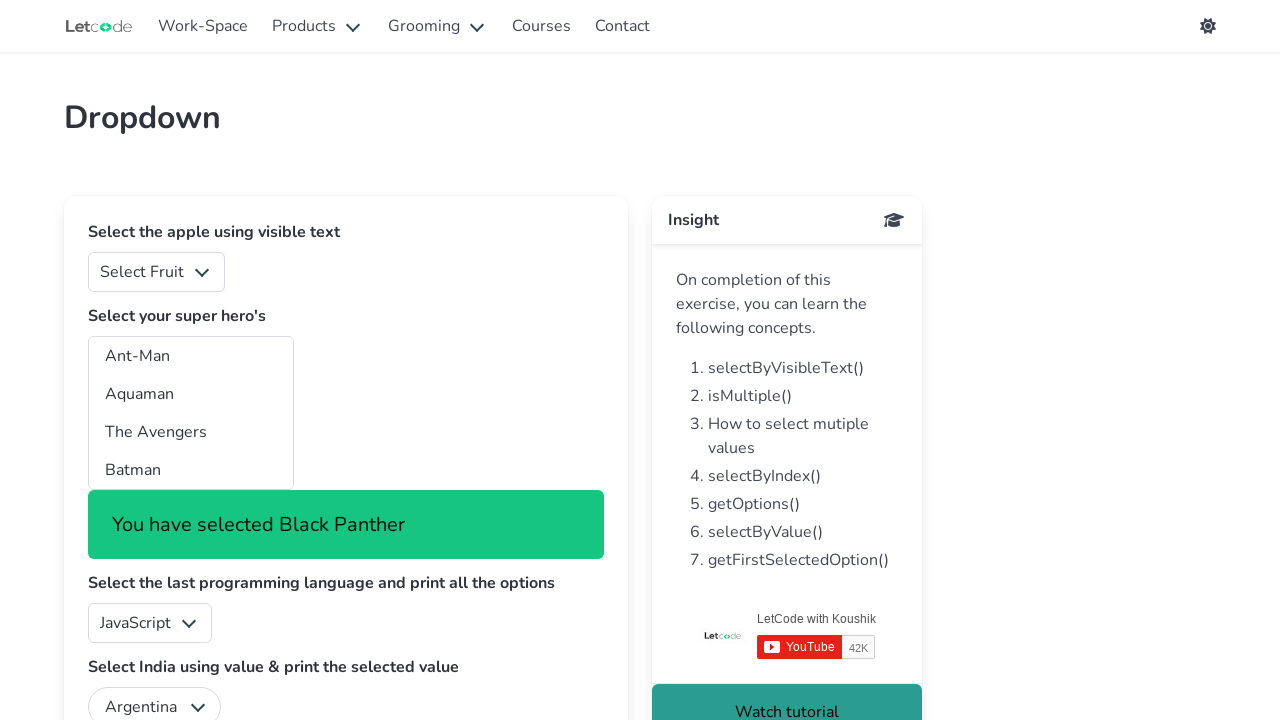

Retrieved all selected options after deselecting Batman
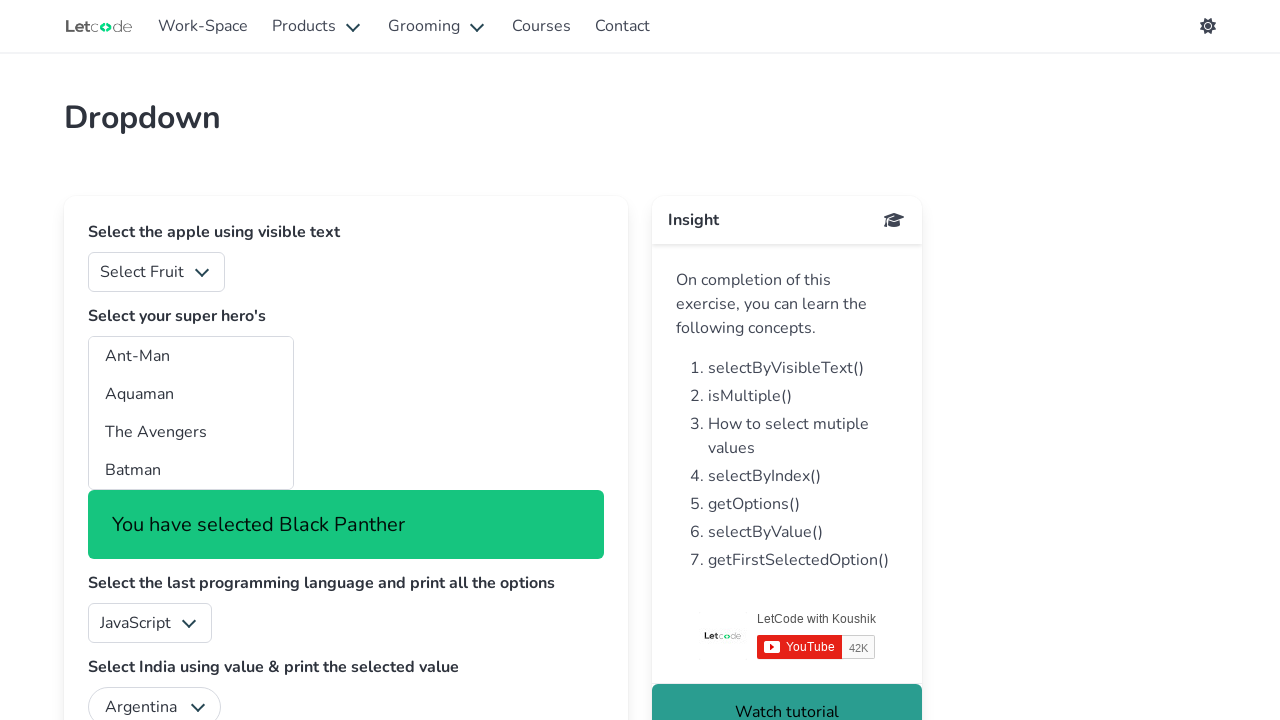

Verified that exactly 2 superheroes remain selected
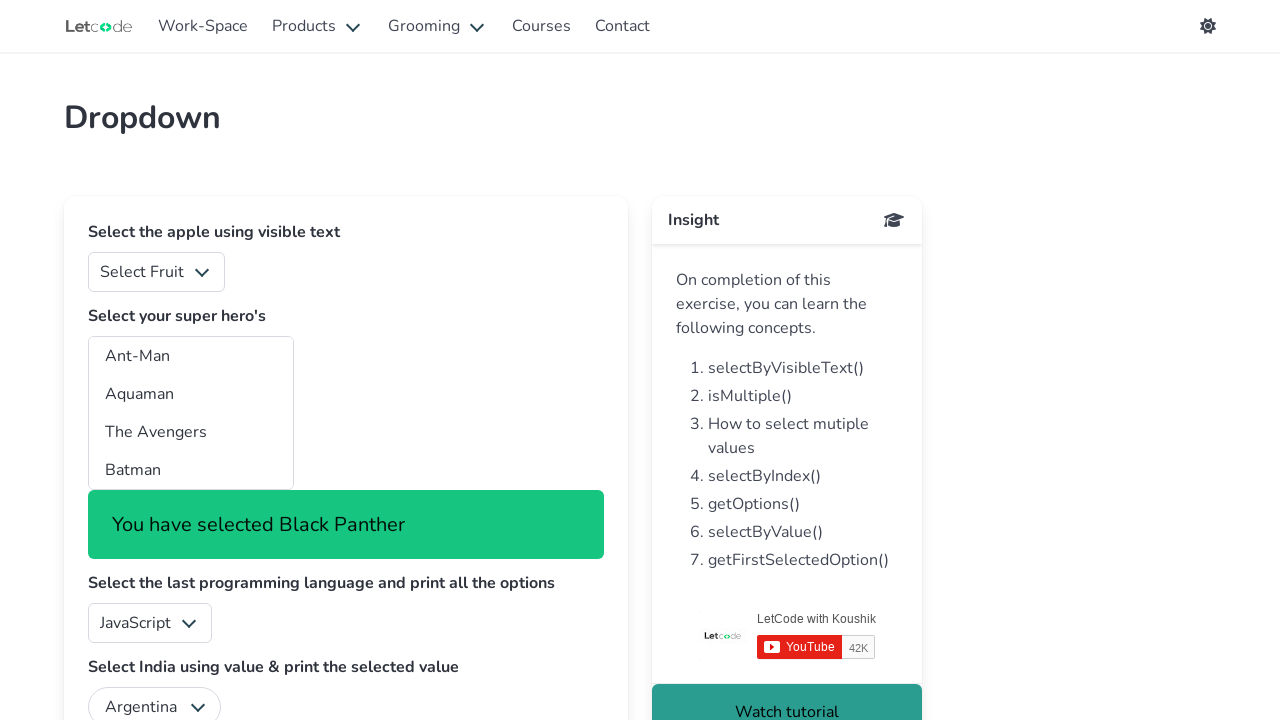

Extracted text content from remaining selected options
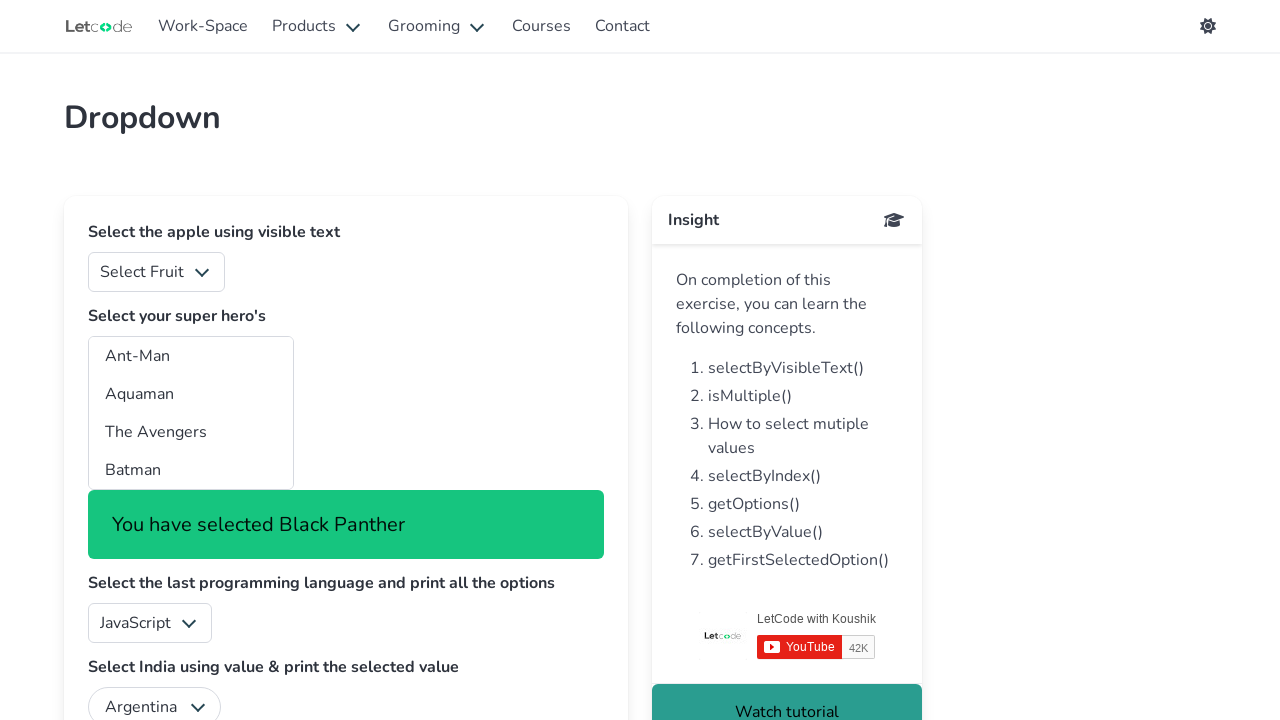

Verified remaining selected heroes are Black Panther or Captain Marvel
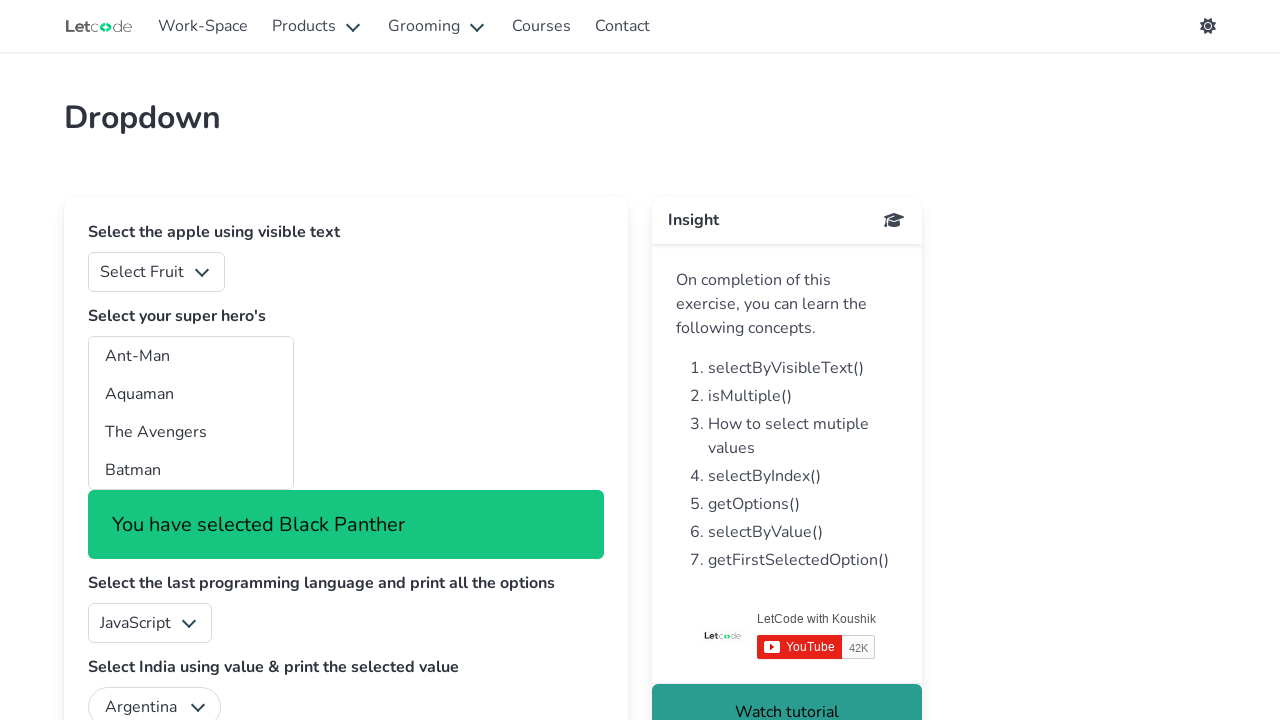

Cleared all selections from superheroes dropdown on #superheros
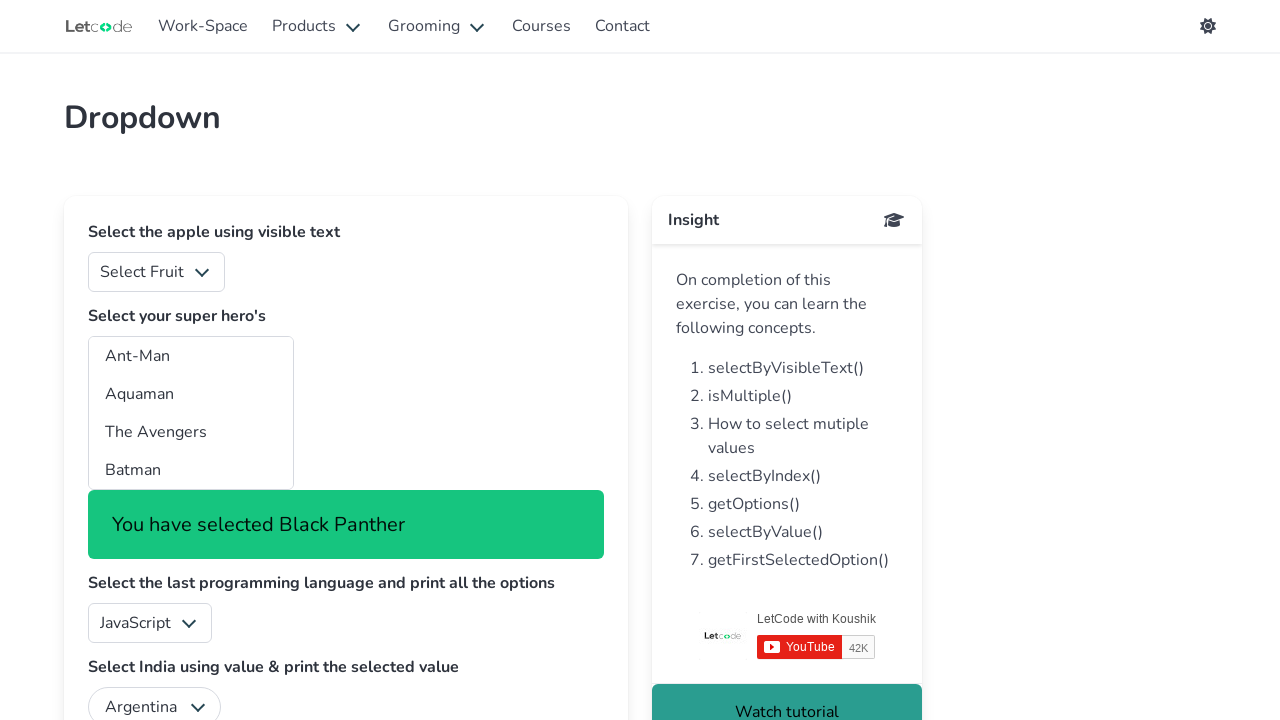

Retrieved all selected options after clearing selection
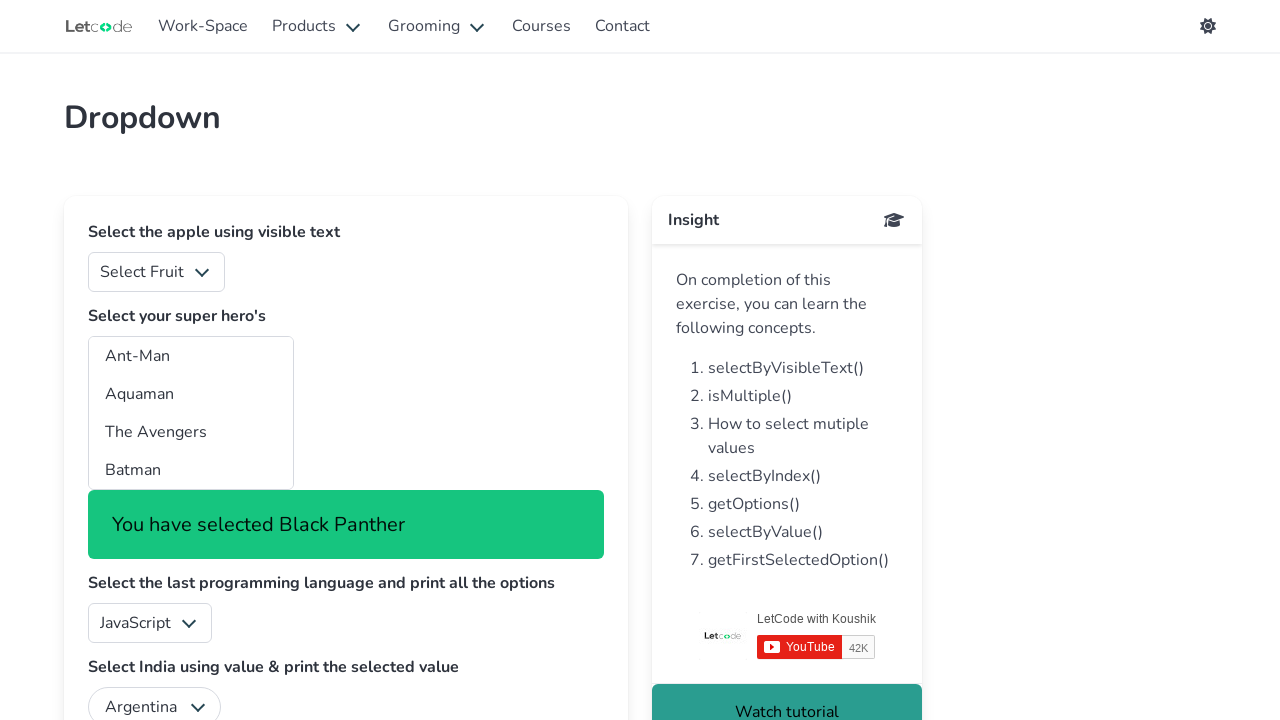

Verified that no superheroes are selected
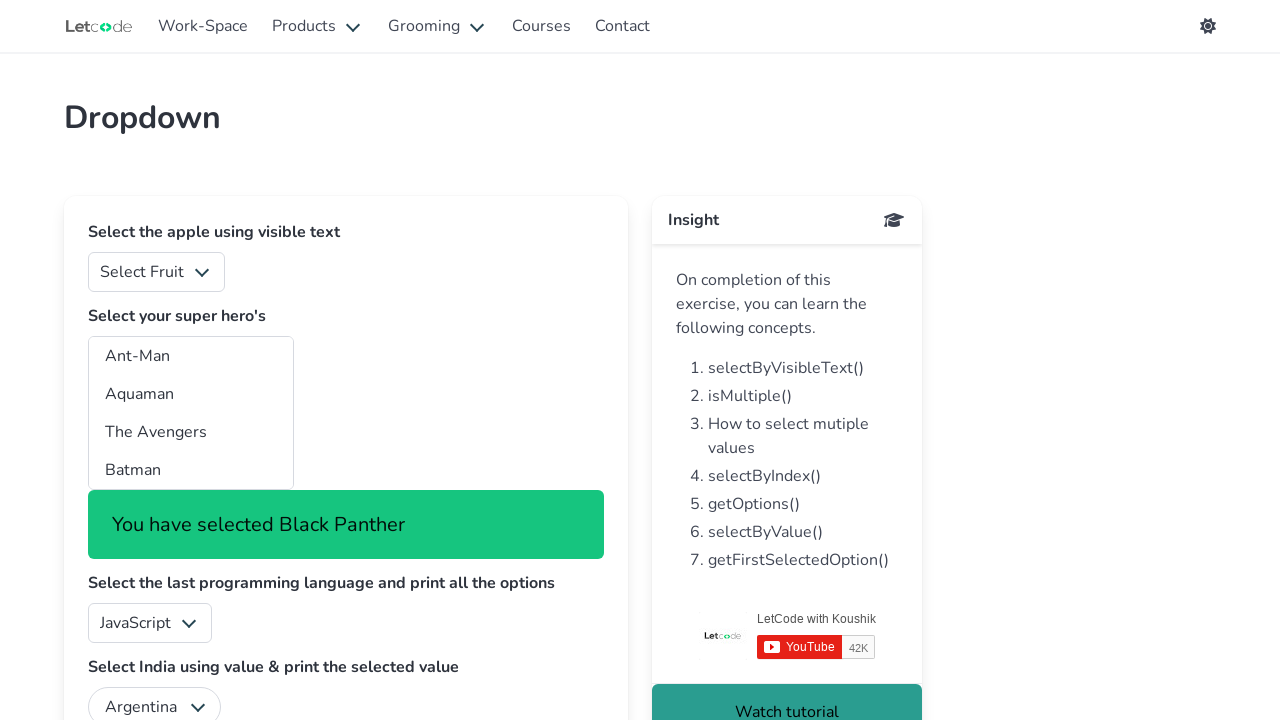

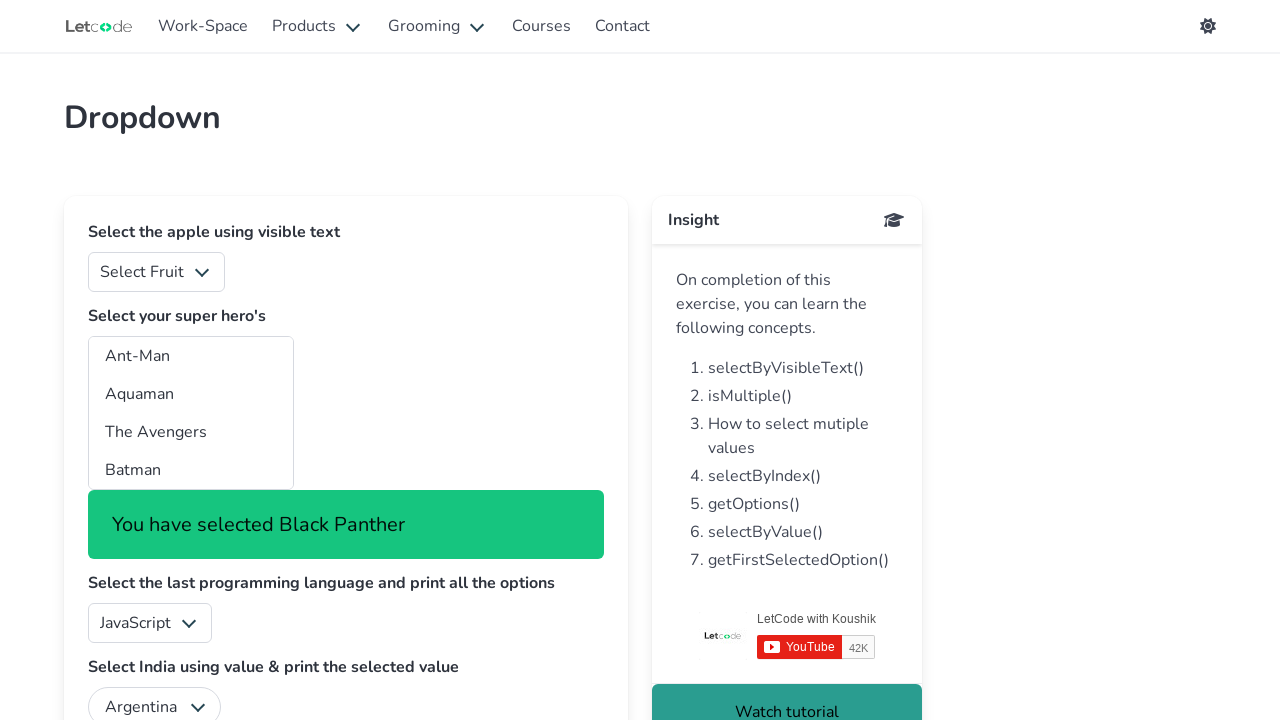